Tests dynamic dropdown menu functionality by selecting an origin city (Bangalore) and destination city (Chennai) from cascading dropdown menus on a flight booking practice page.

Starting URL: https://rahulshettyacademy.com/dropdownsPractise/

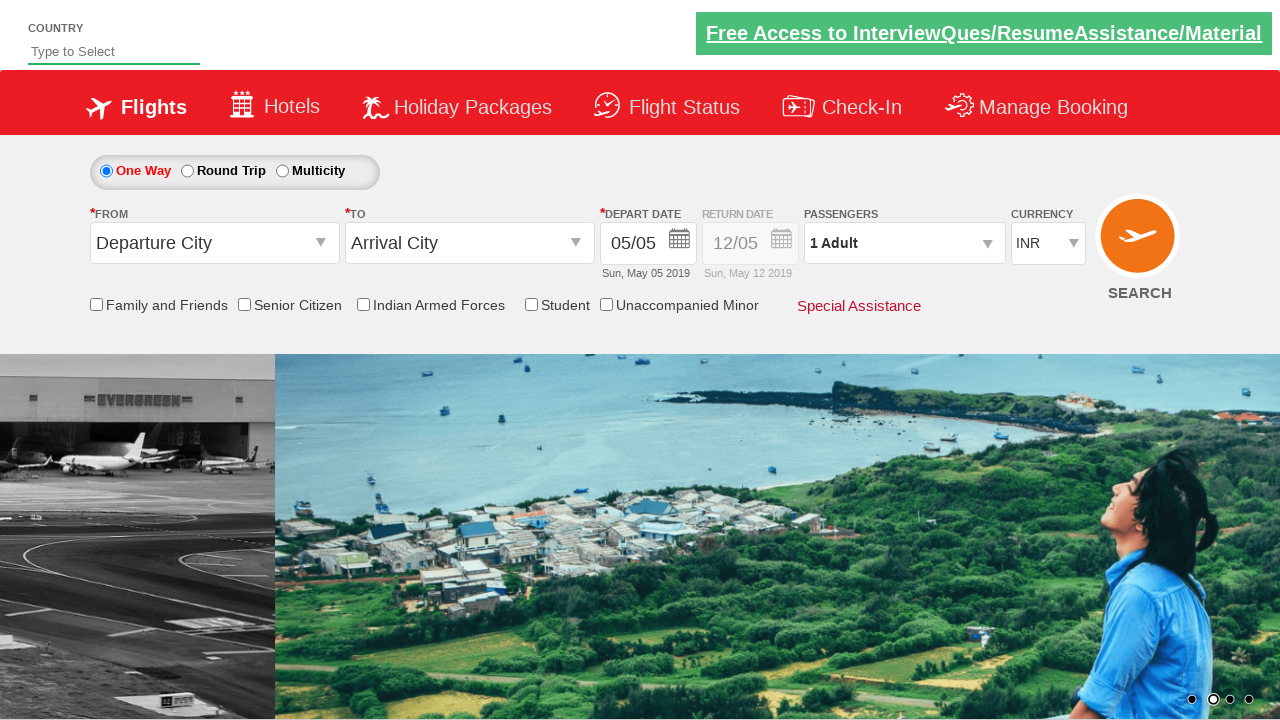

Clicked on origin dropdown menu to open it at (214, 243) on #ctl00_mainContent_ddl_originStation1_CTXT
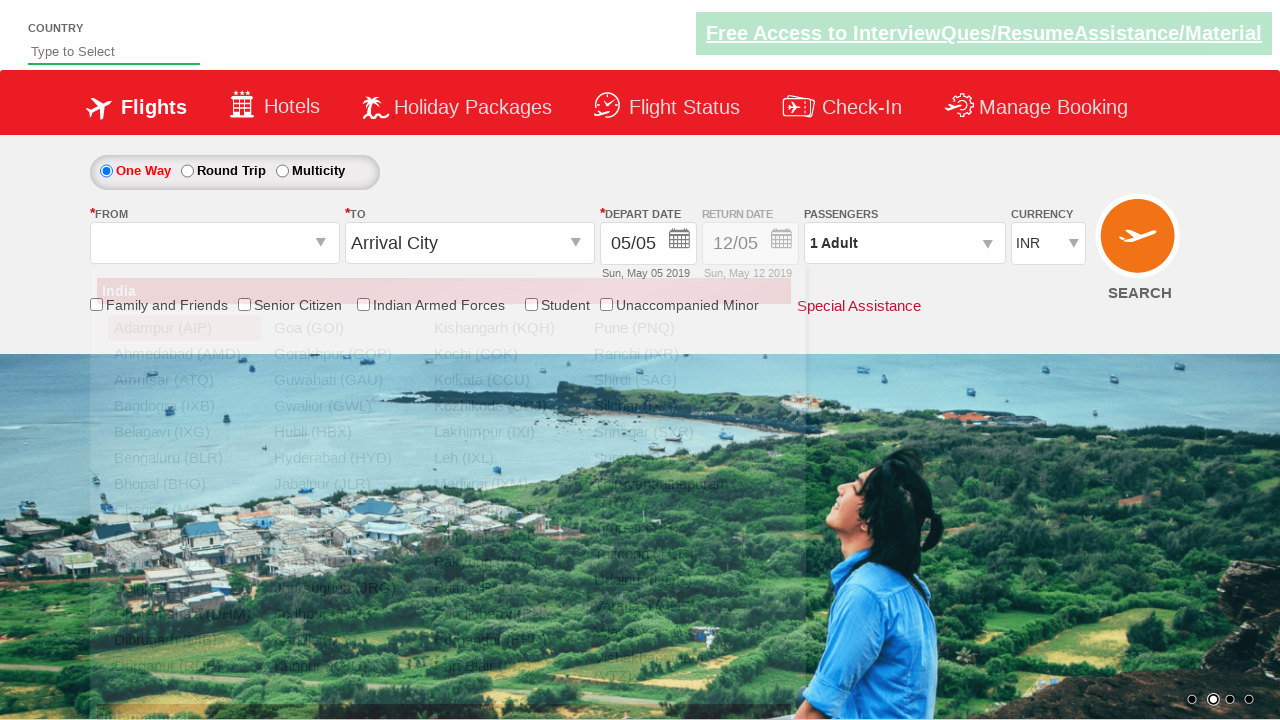

Origin dropdown menu appeared and BLR option became visible
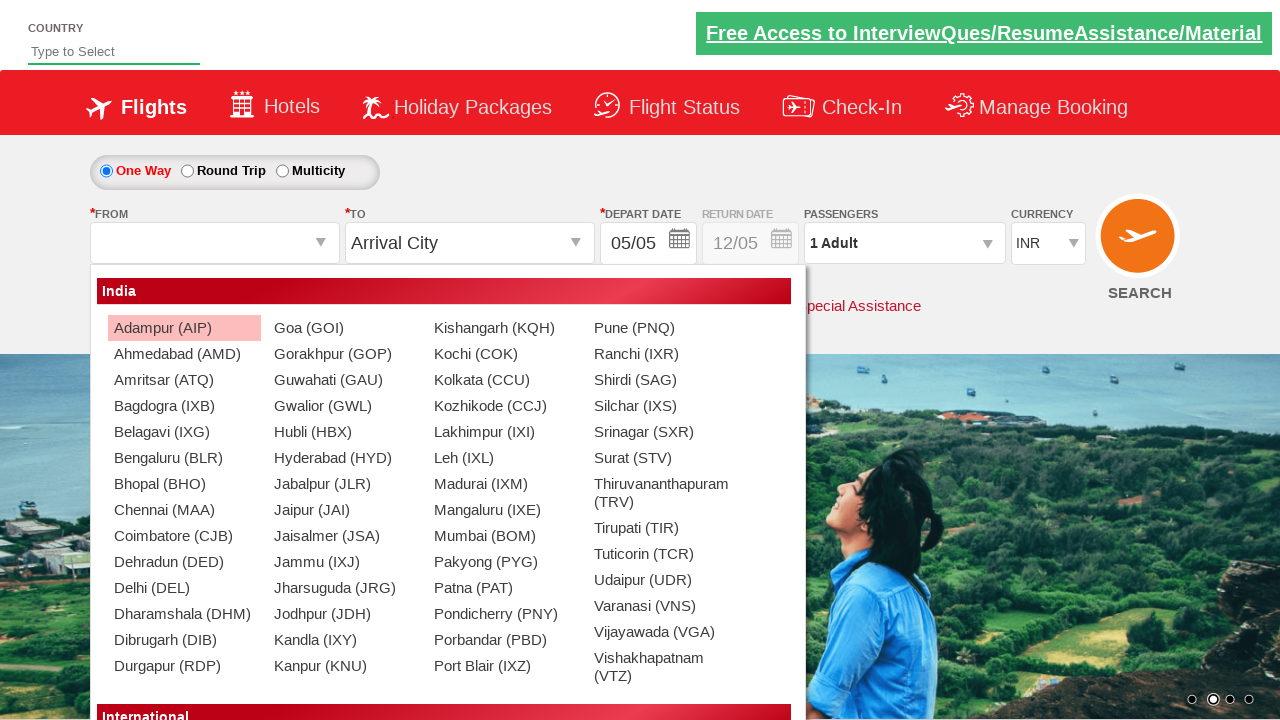

Selected Bangalore (BLR) as origin city at (184, 458) on xpath=//div[@id='glsctl00_mainContent_ddl_originStation1_CTNR']//a[@value='BLR']
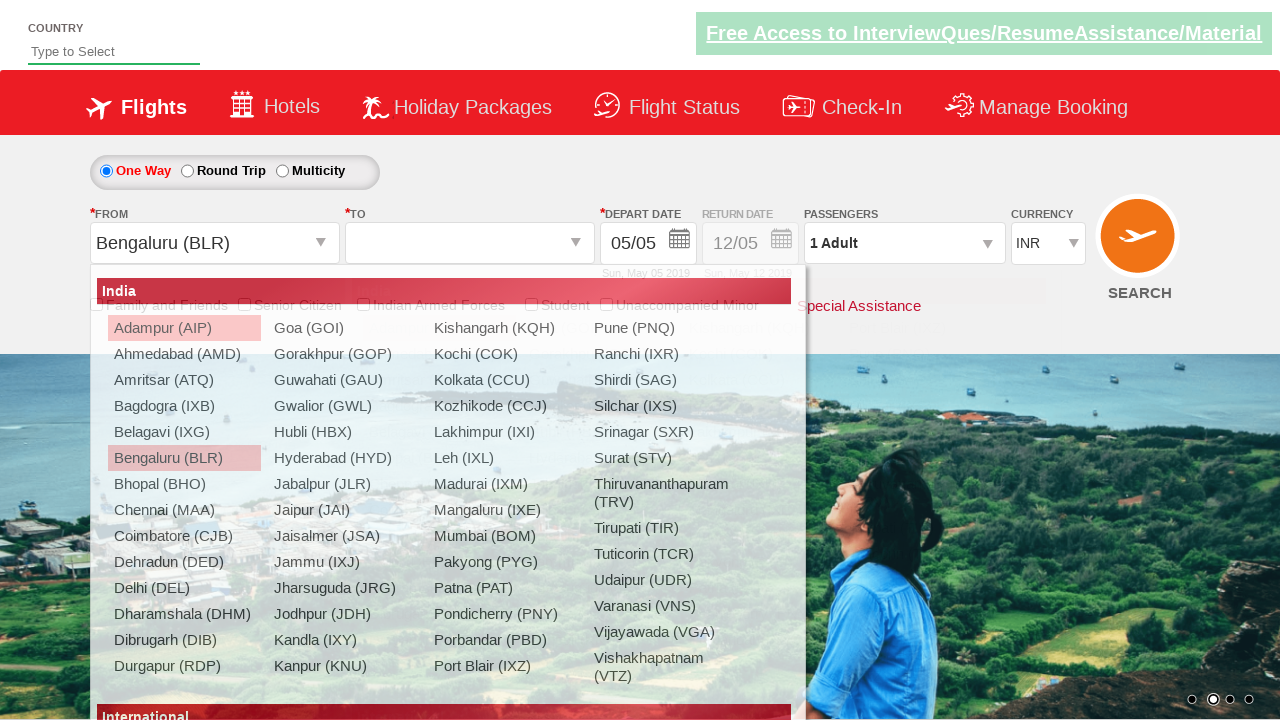

Destination dropdown menu appeared and MAA option became visible
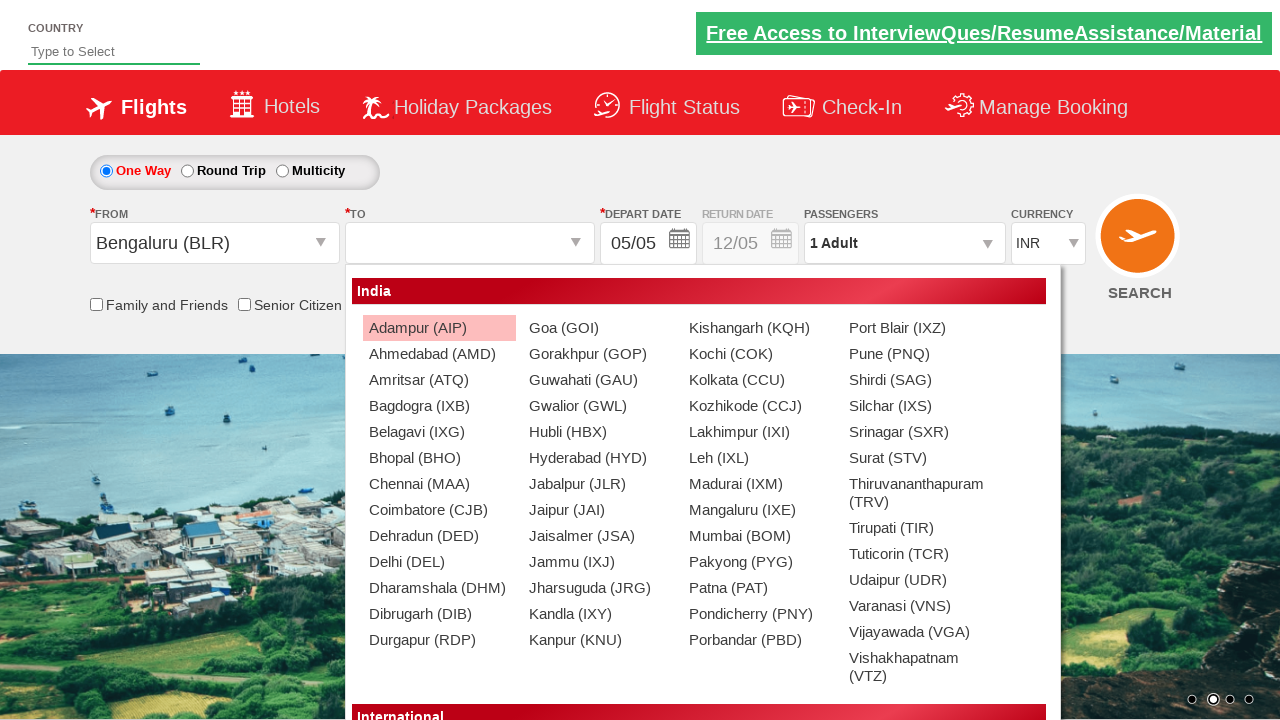

Selected Chennai (MAA) as destination city at (439, 484) on xpath=//div[@id='glsctl00_mainContent_ddl_destinationStation1_CTNR']//a[@value='
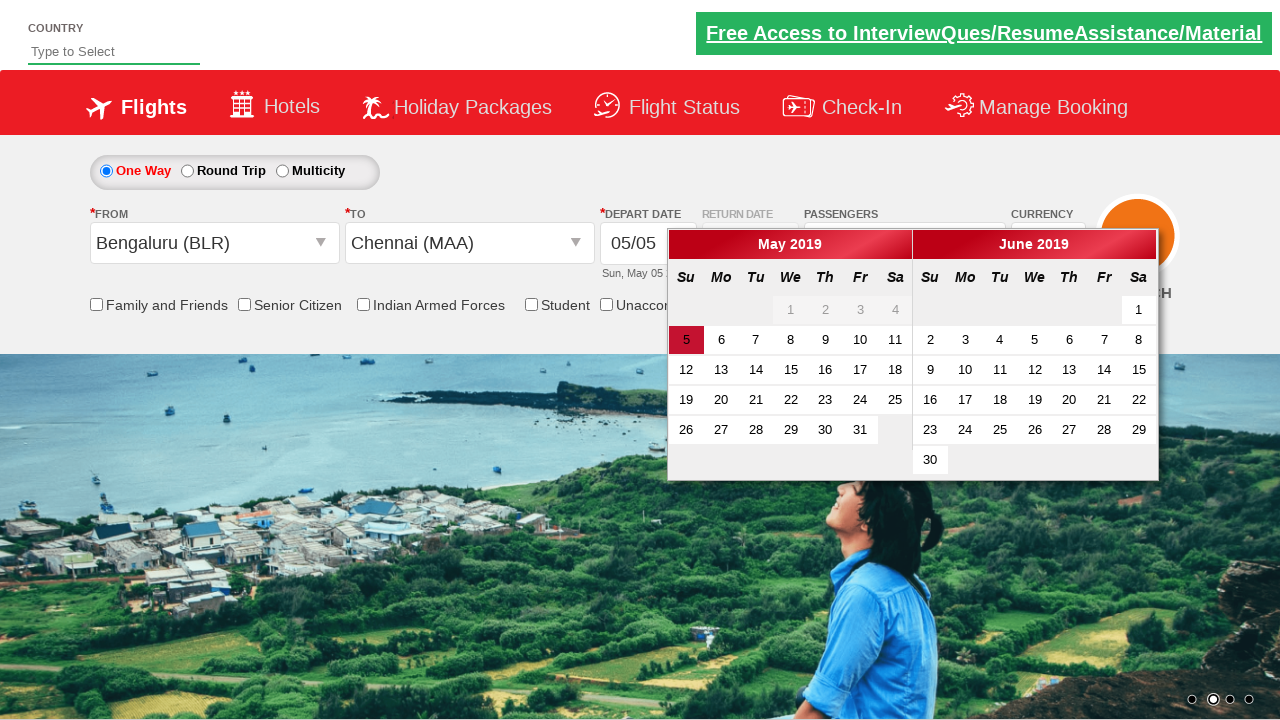

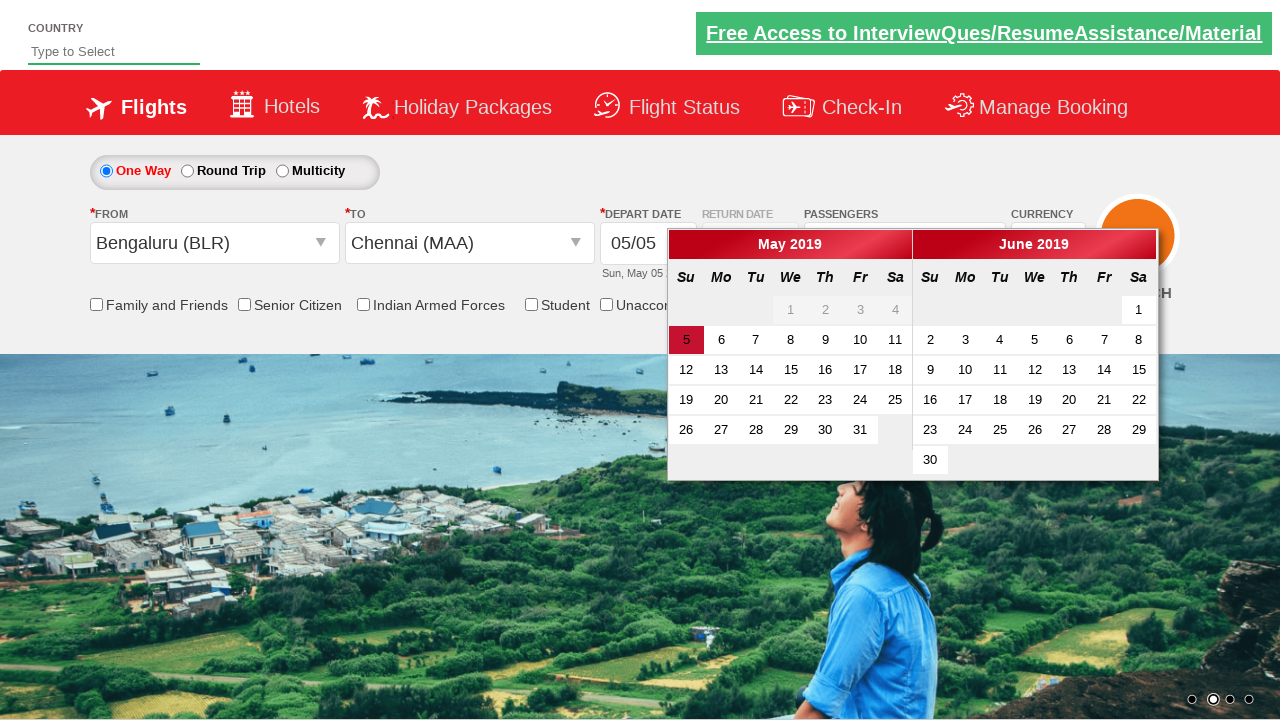